Navigates to mydukaan.io website and clicks the "Start free trial" button

Starting URL: https://mydukaan.io/

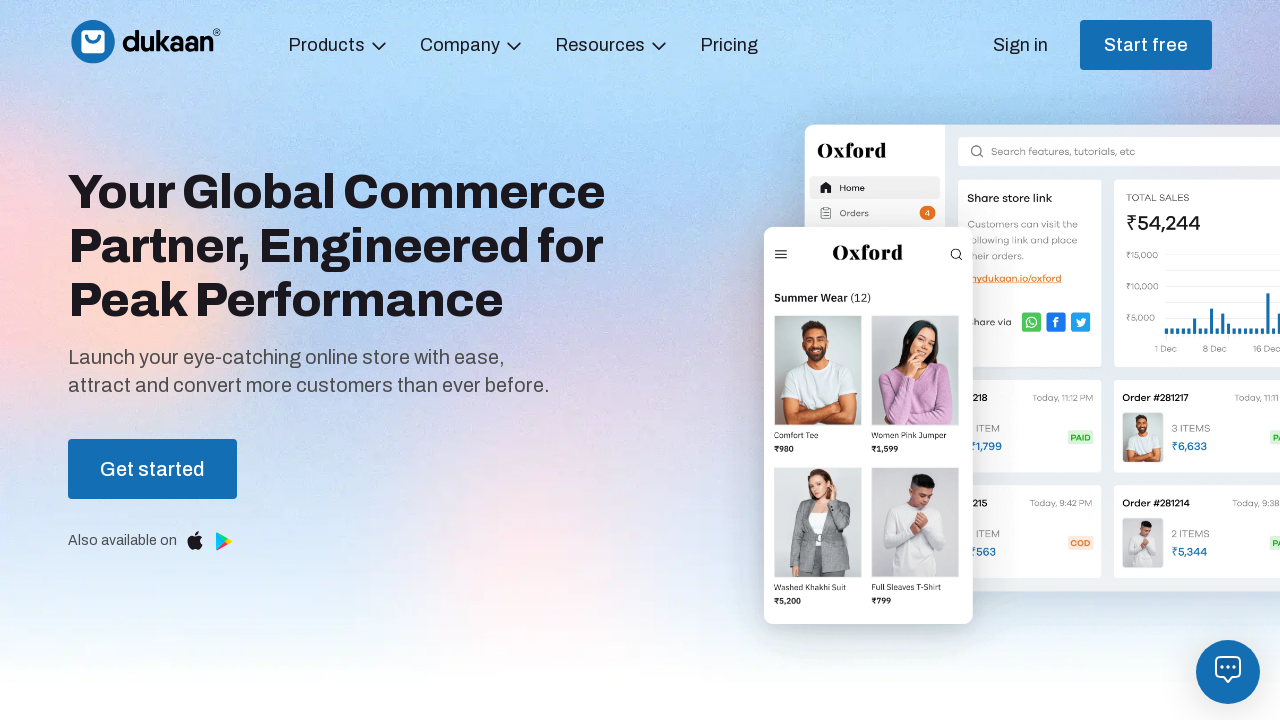

Navigated to mydukaan.io website
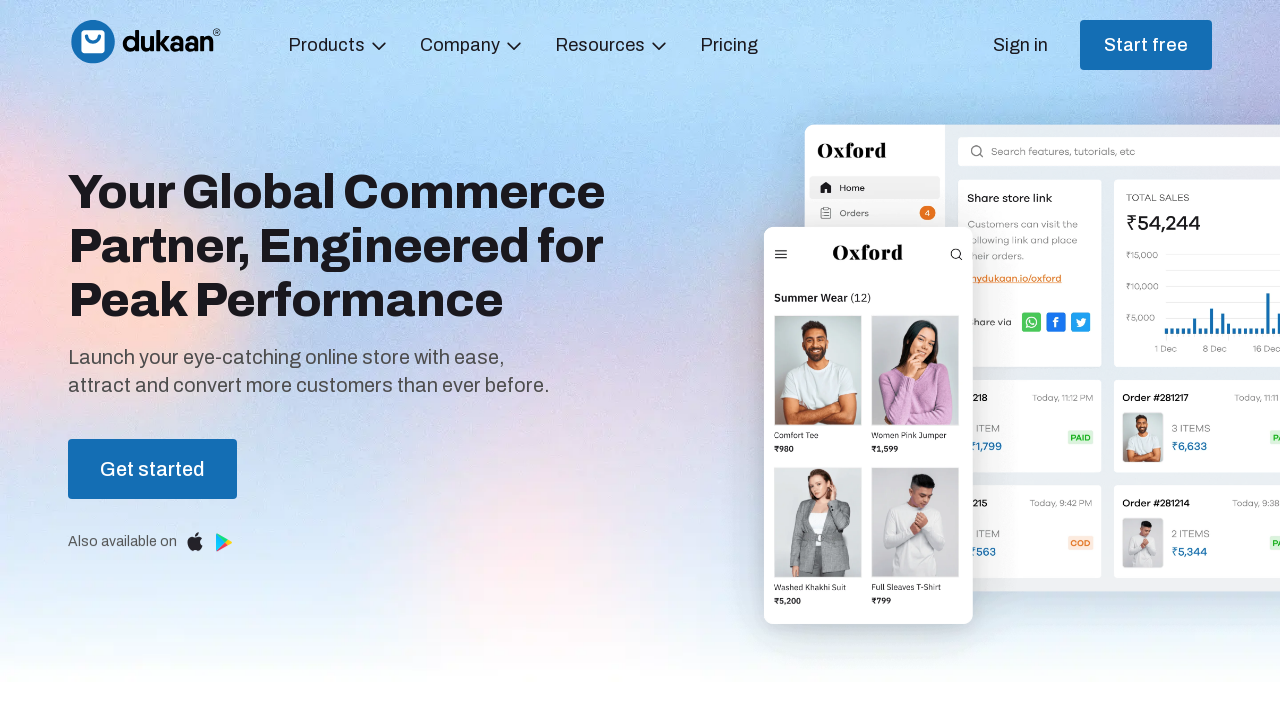

Clicked the 'Start free trial' button at (1146, 45) on a.download-app-btn.d-inline-flex.btn-0
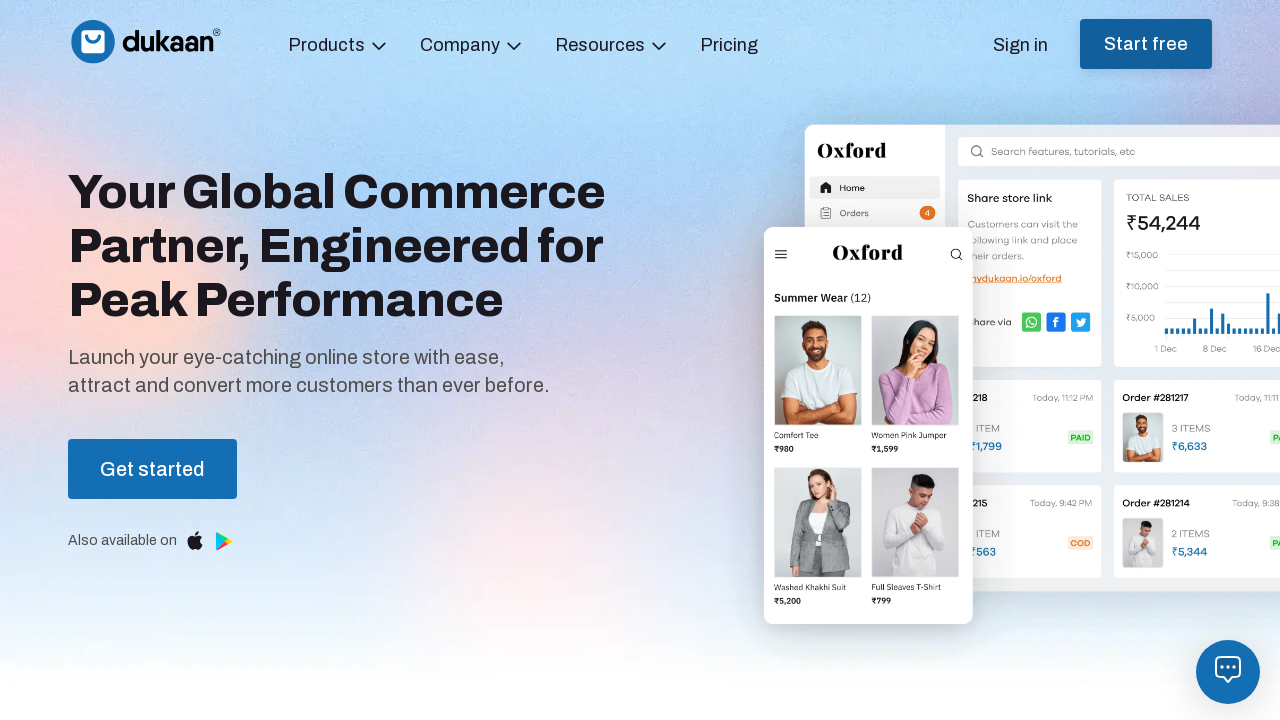

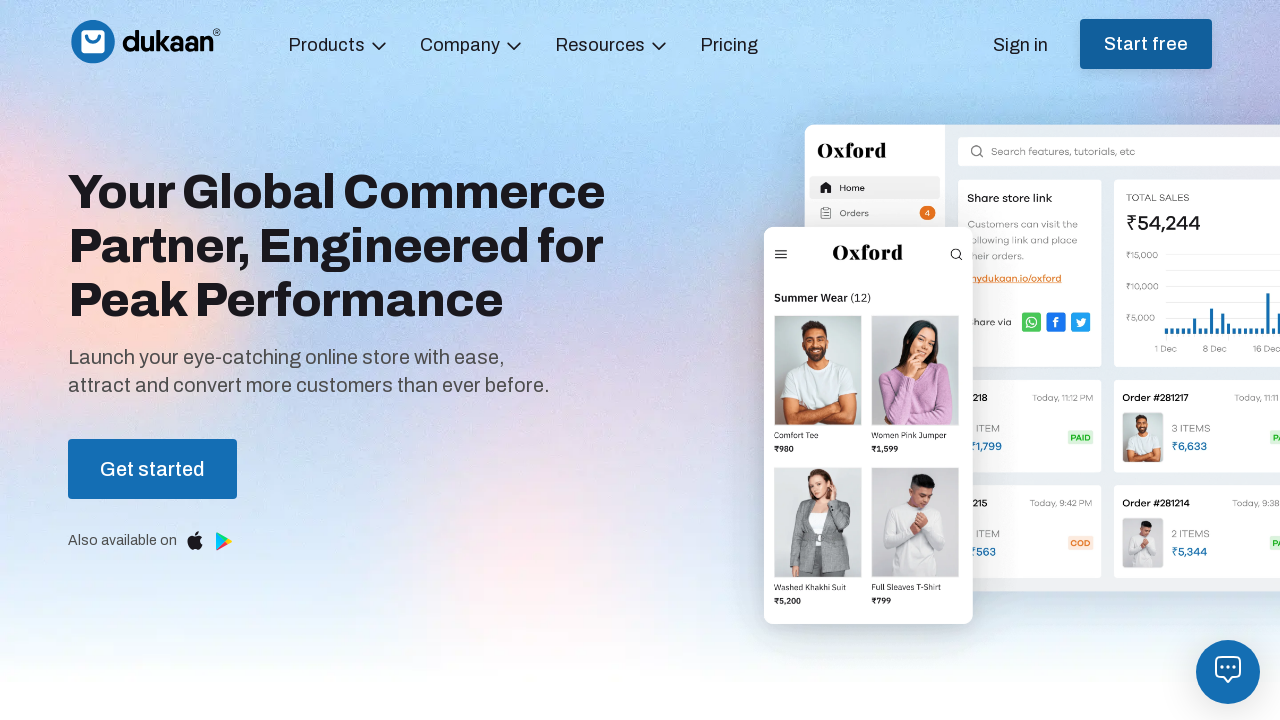